Tests clicking on the Selenium Training banner which opens a new tab, then verifies the new tab loads the Tools QA training page.

Starting URL: https://demoqa.com/

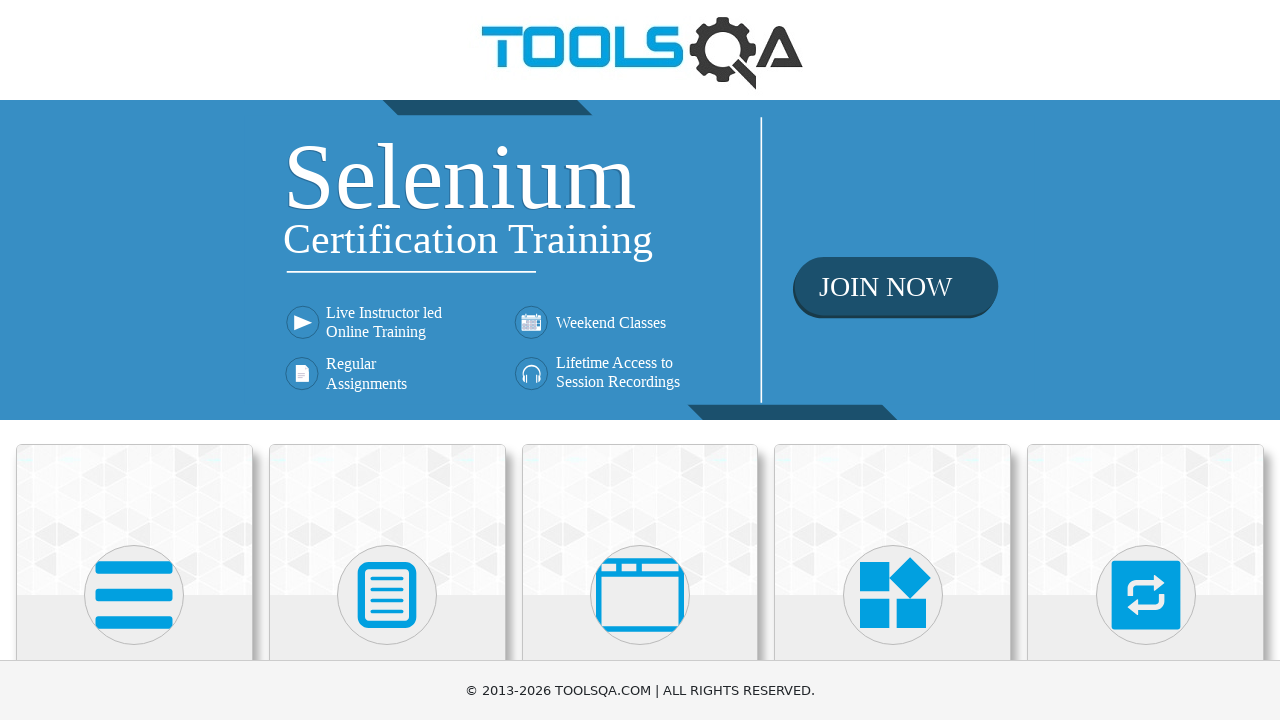

Clicked on Selenium Training banner to open new tab at (640, 260) on xpath=//div[@class='home-banner']/a
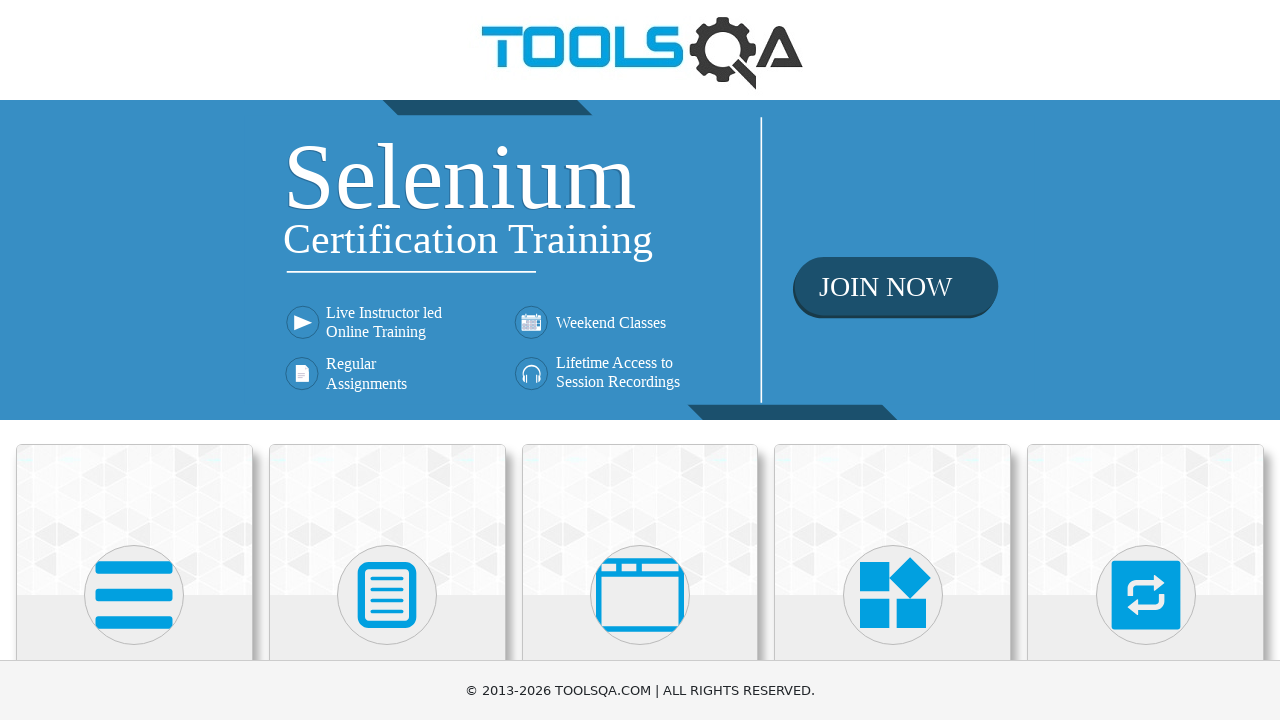

New tab opened and new page object retrieved
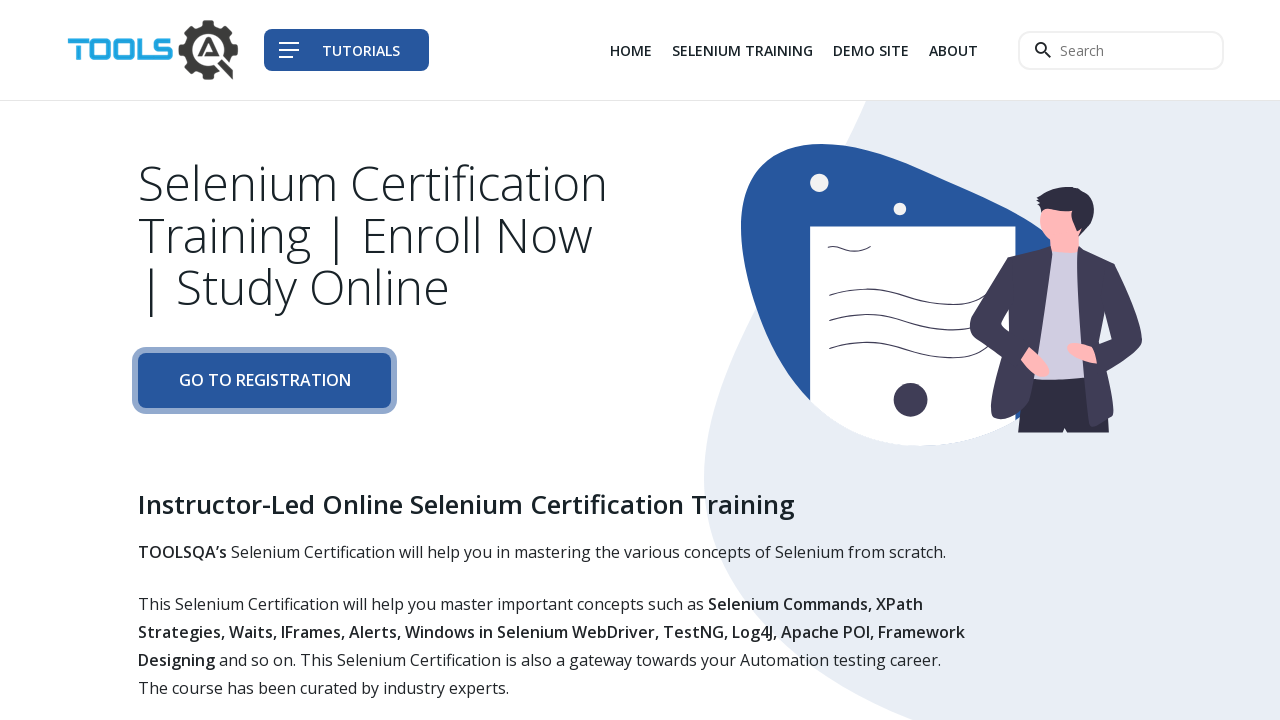

New tab loaded Tools QA training page
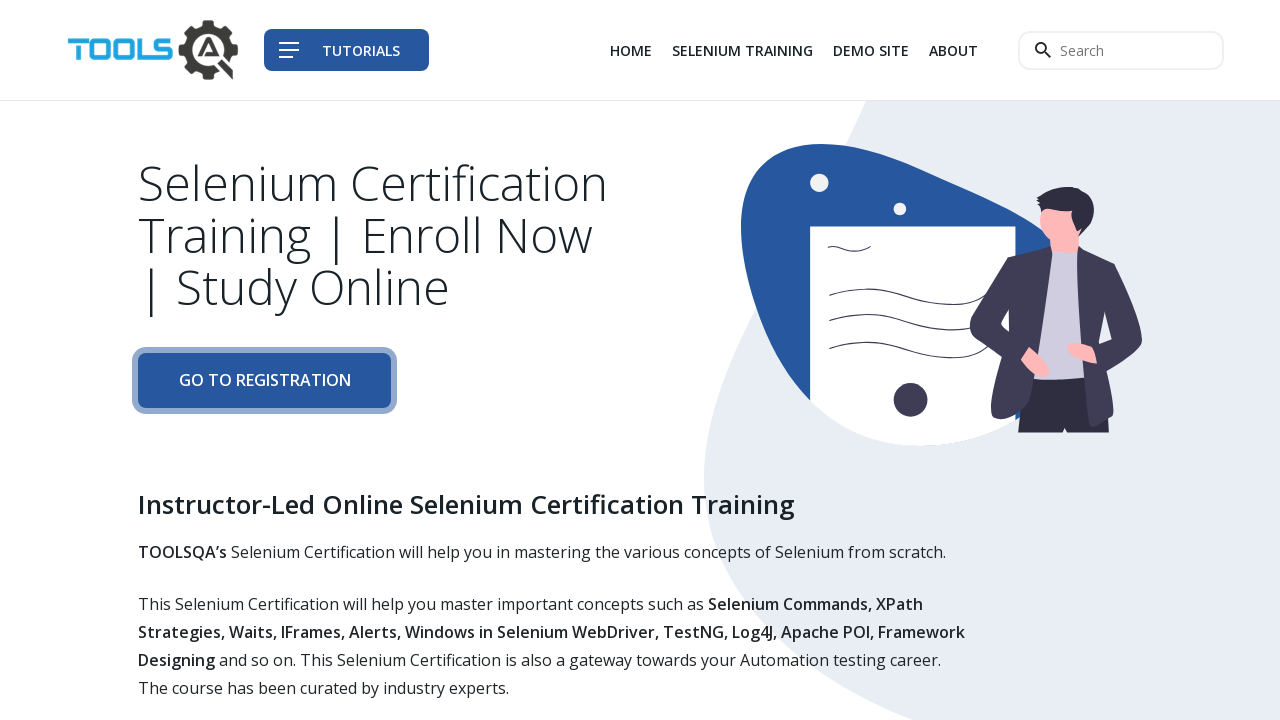

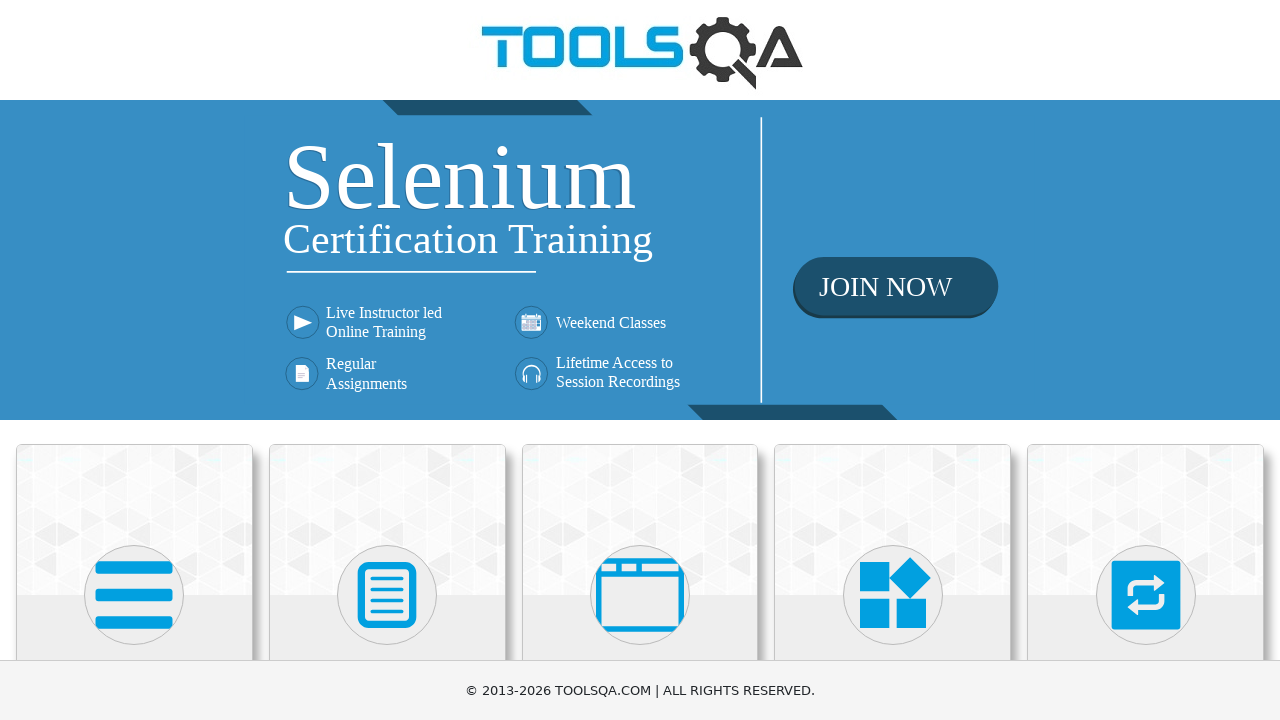